Navigates to a mortgage calculator website and selects a start month from a dropdown menu

Starting URL: https://www.mortgagecalculator.org/

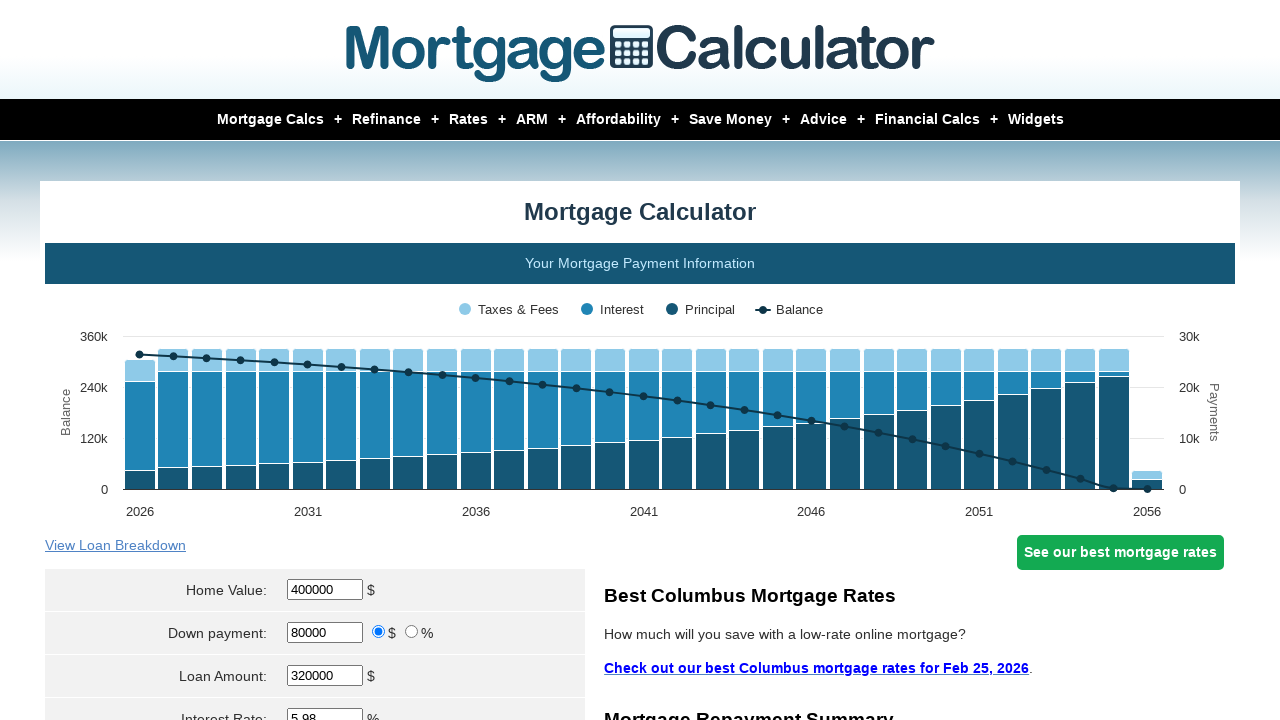

Navigated to mortgage calculator website
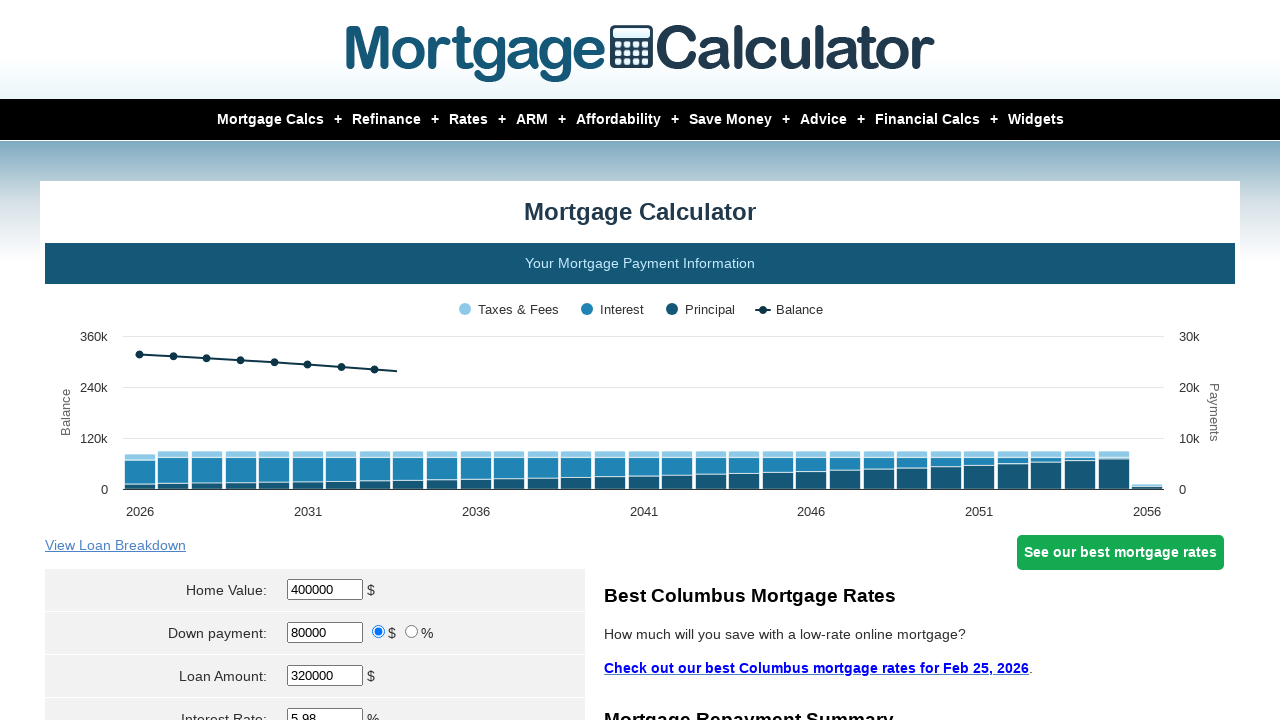

Selected May from the start month dropdown on select[name='param[start_month]']
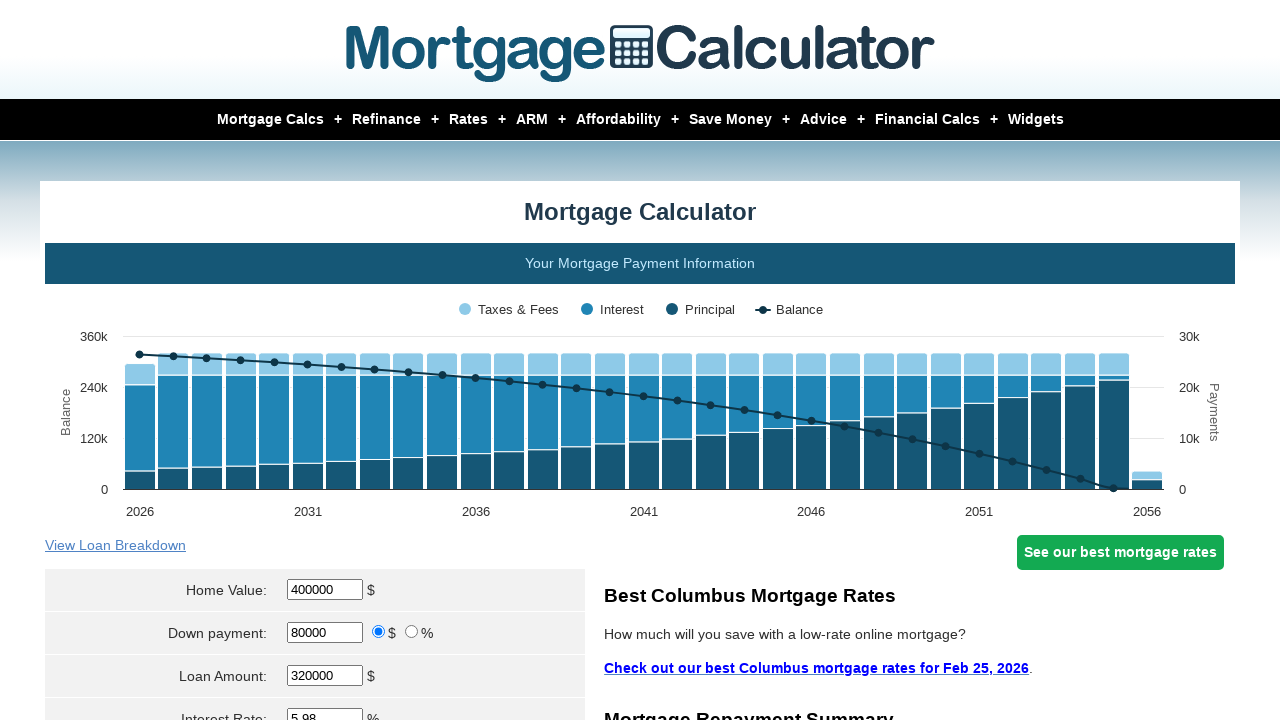

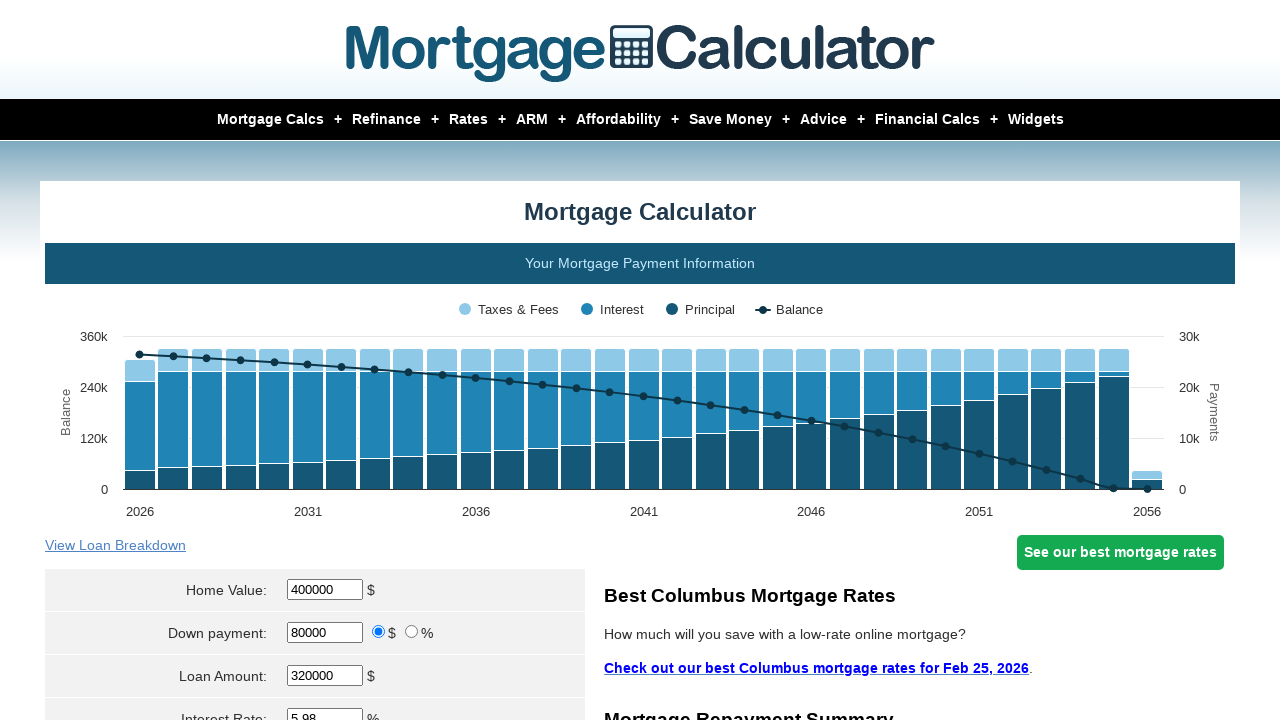